Tests that a todo item is removed when edited to an empty string by clearing the text and pressing Enter.

Starting URL: https://demo.playwright.dev/todomvc

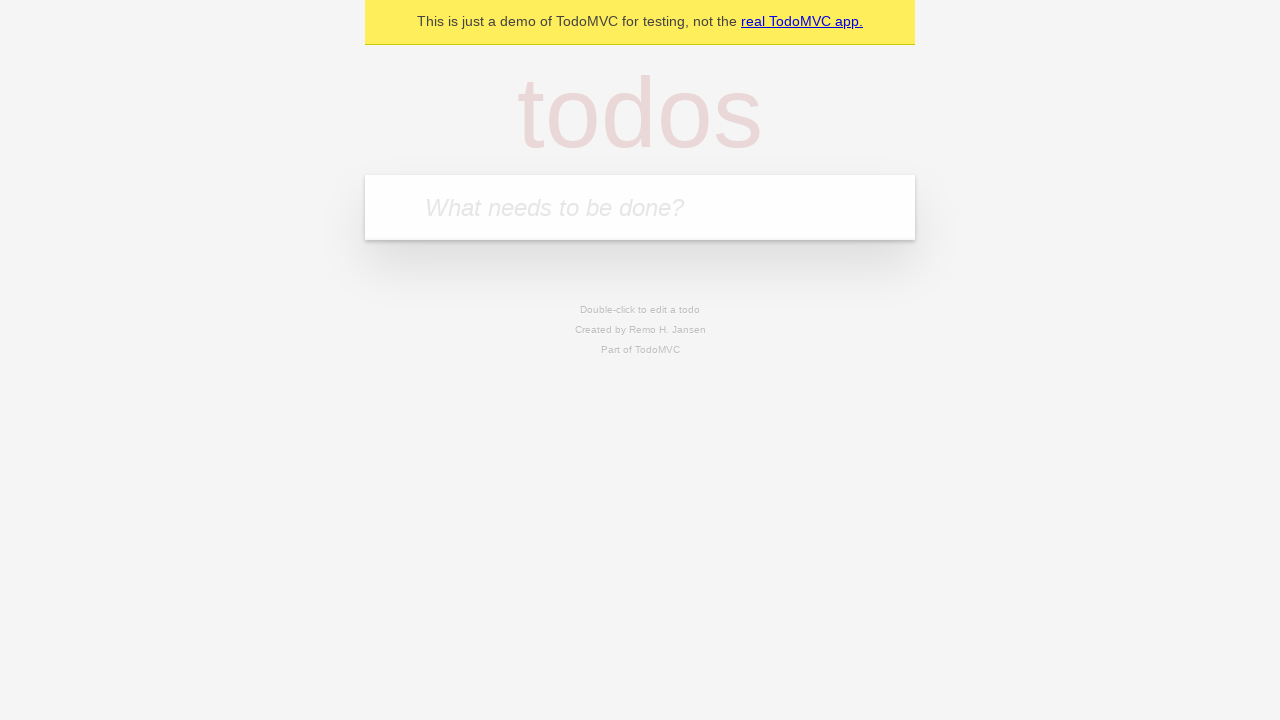

Filled input field with 'buy some cheese' on internal:attr=[placeholder="What needs to be done?"i]
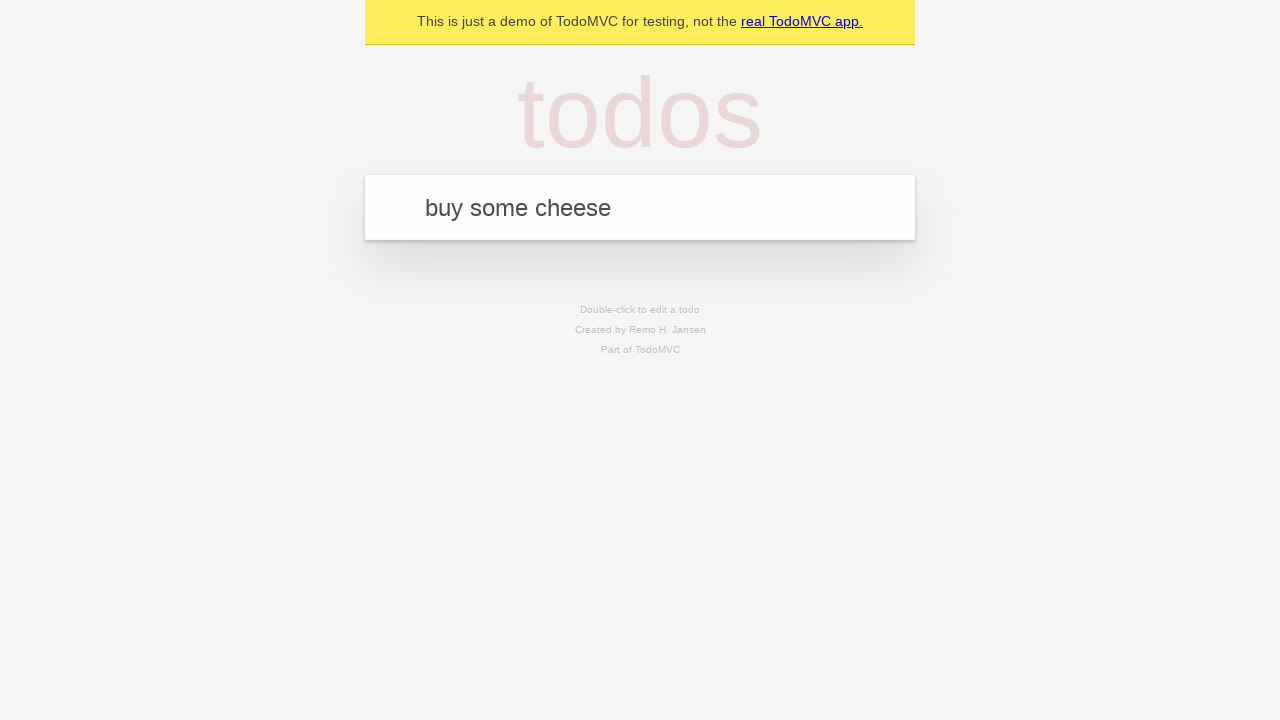

Pressed Enter to add first todo item on internal:attr=[placeholder="What needs to be done?"i]
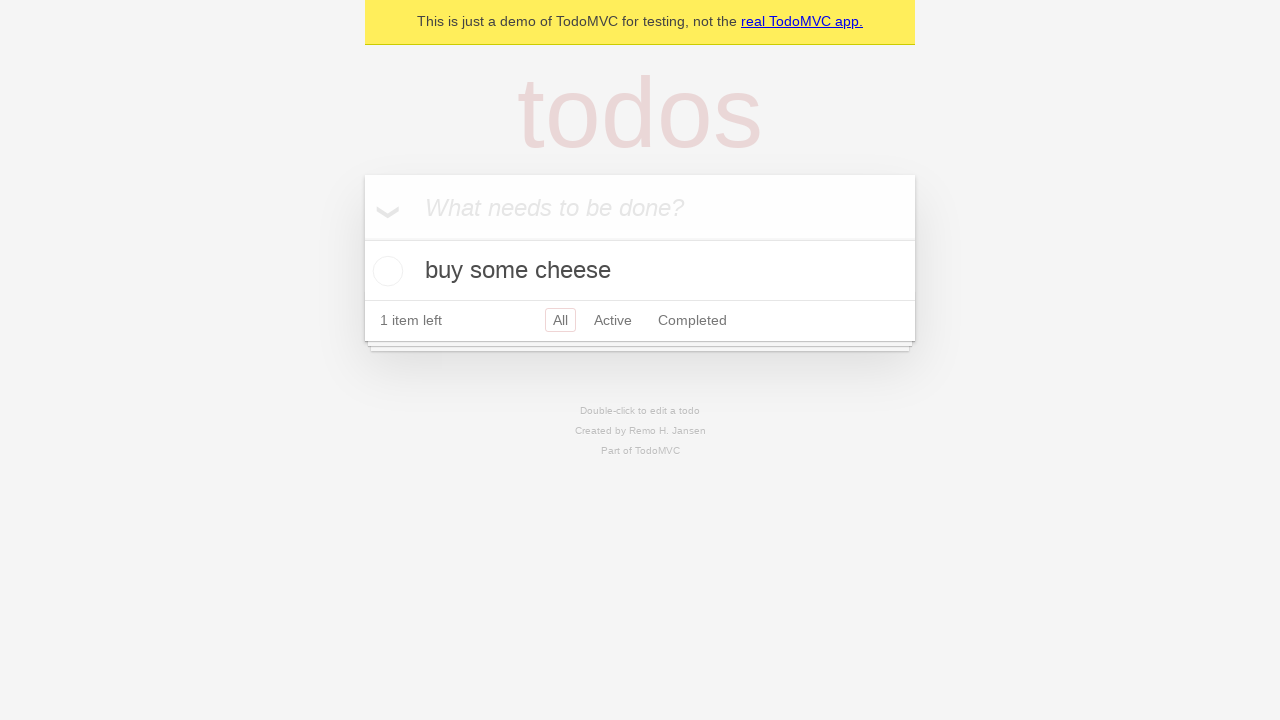

Filled input field with 'feed the cat' on internal:attr=[placeholder="What needs to be done?"i]
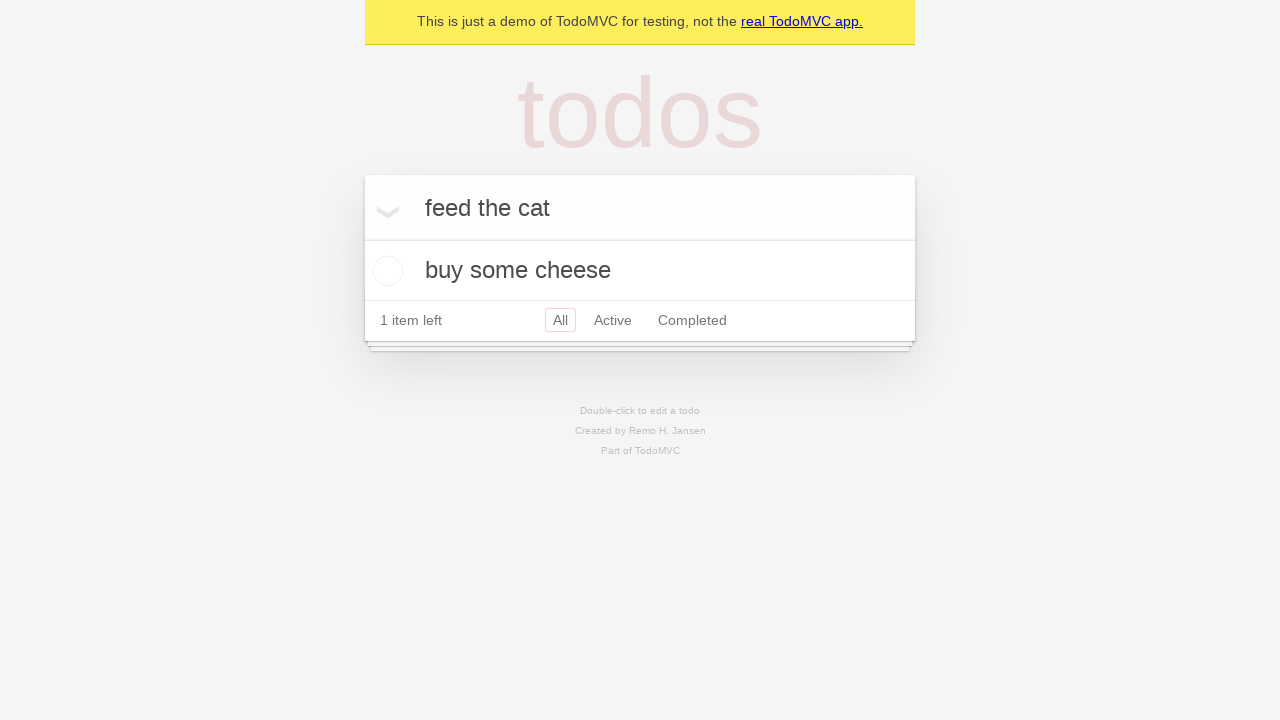

Pressed Enter to add second todo item on internal:attr=[placeholder="What needs to be done?"i]
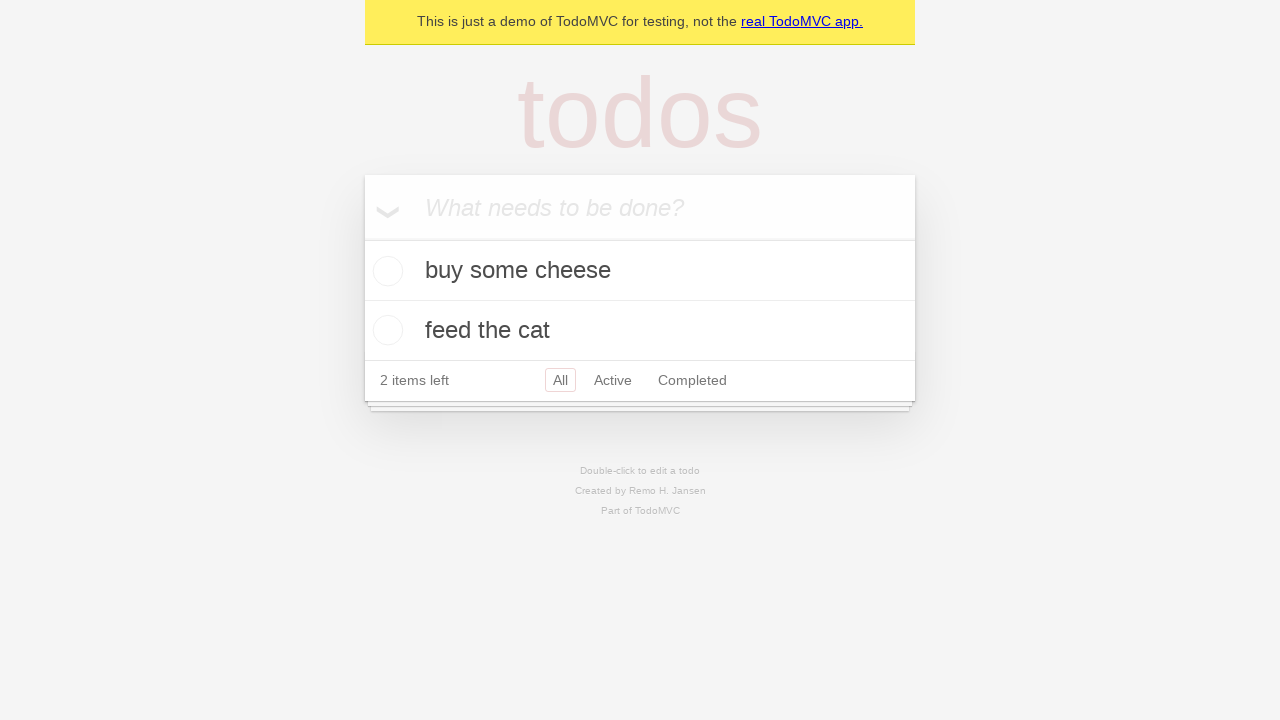

Filled input field with 'book a doctors appointment' on internal:attr=[placeholder="What needs to be done?"i]
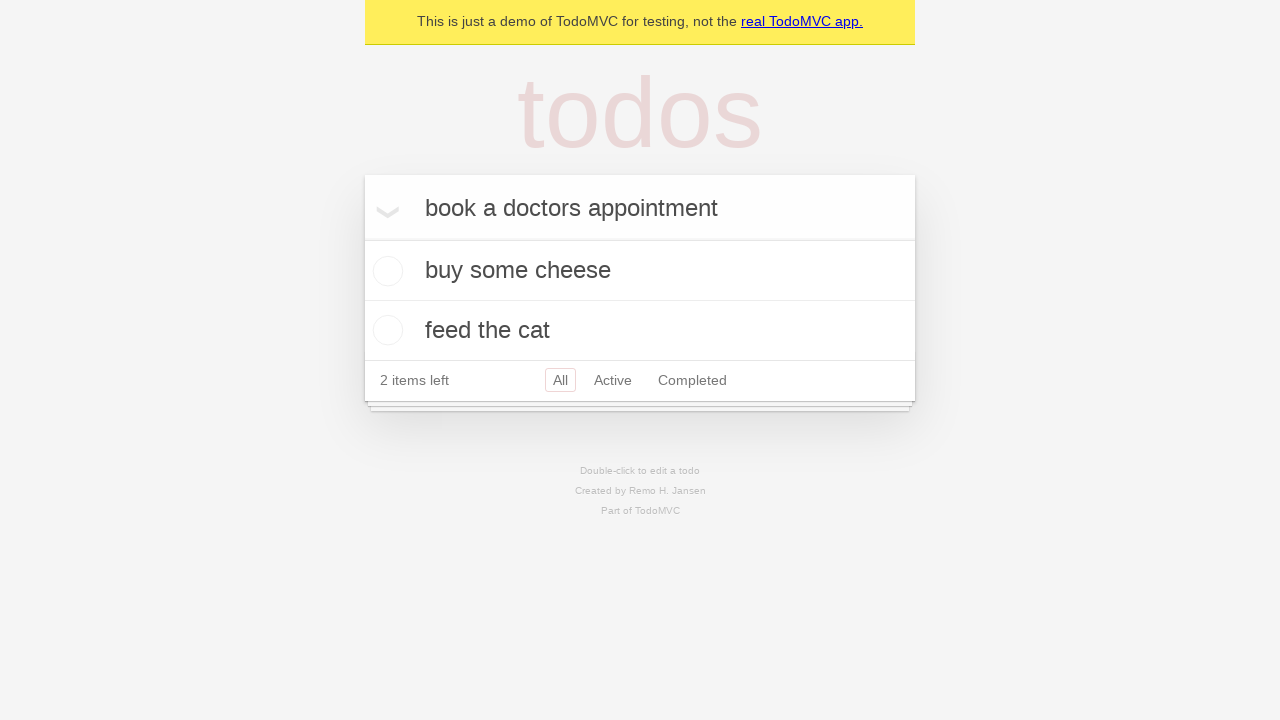

Pressed Enter to add third todo item on internal:attr=[placeholder="What needs to be done?"i]
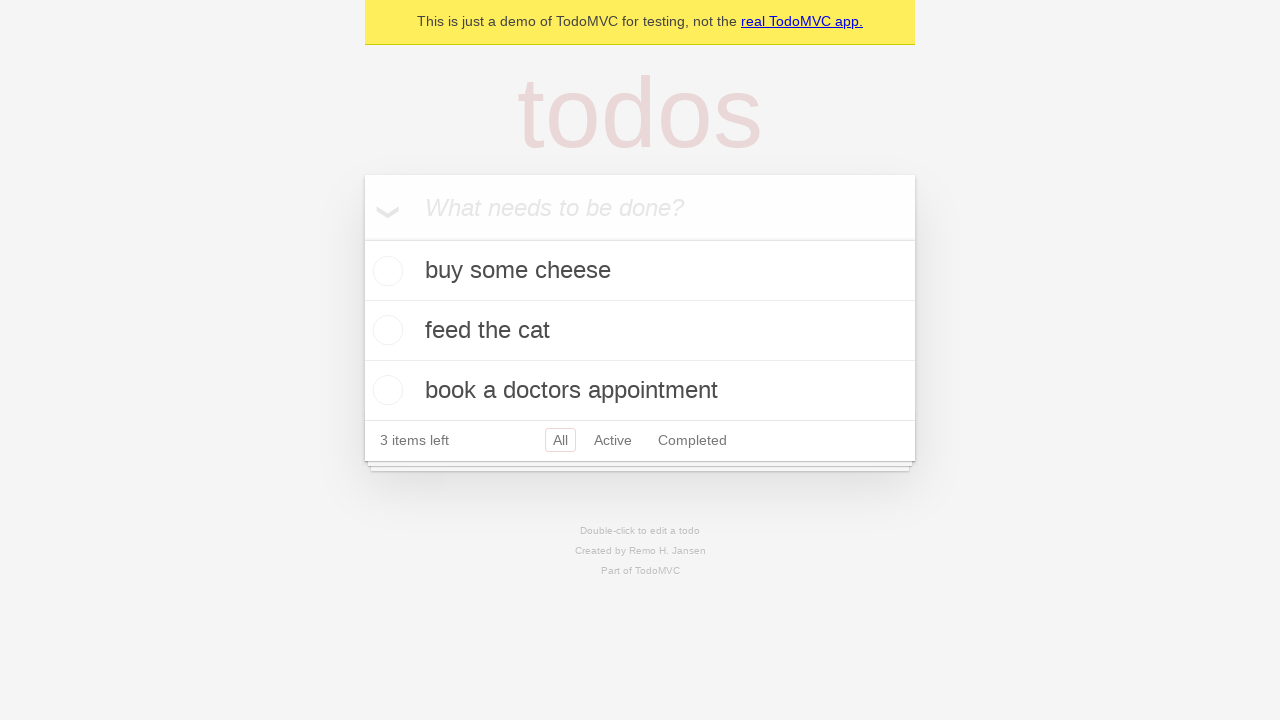

Located all todo items
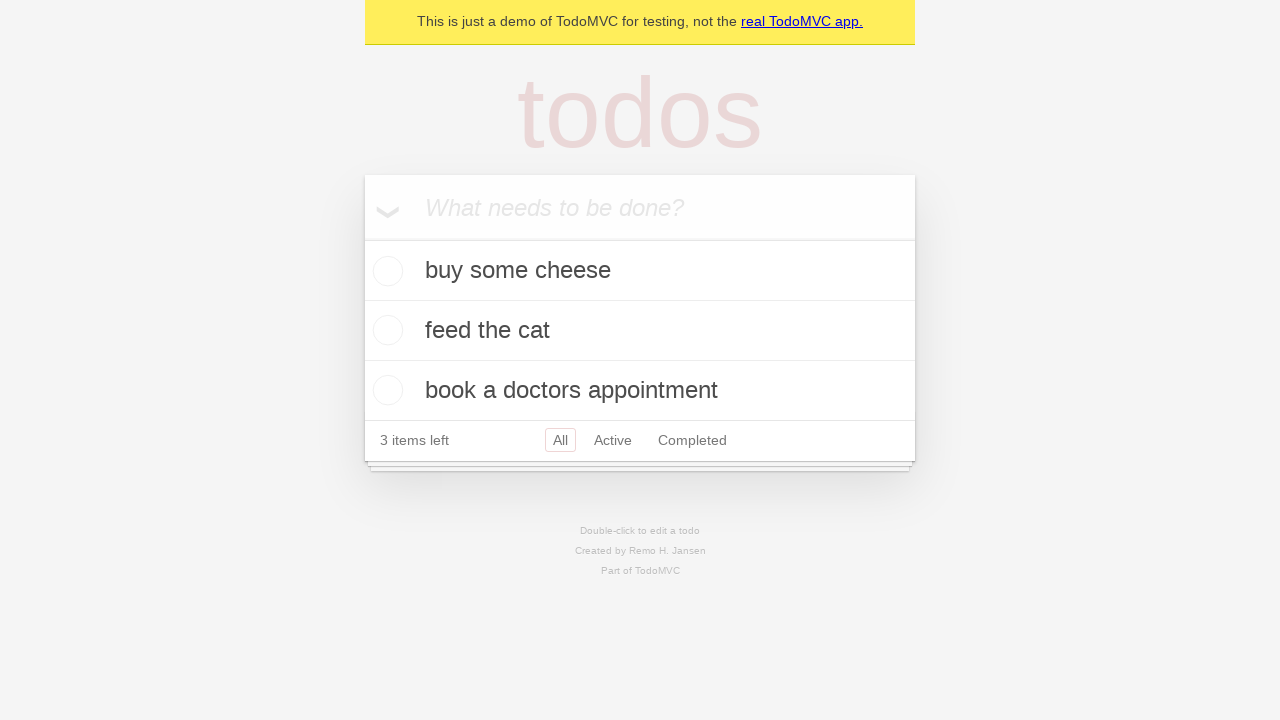

Double-clicked second todo item to enter edit mode at (640, 331) on internal:testid=[data-testid="todo-item"s] >> nth=1
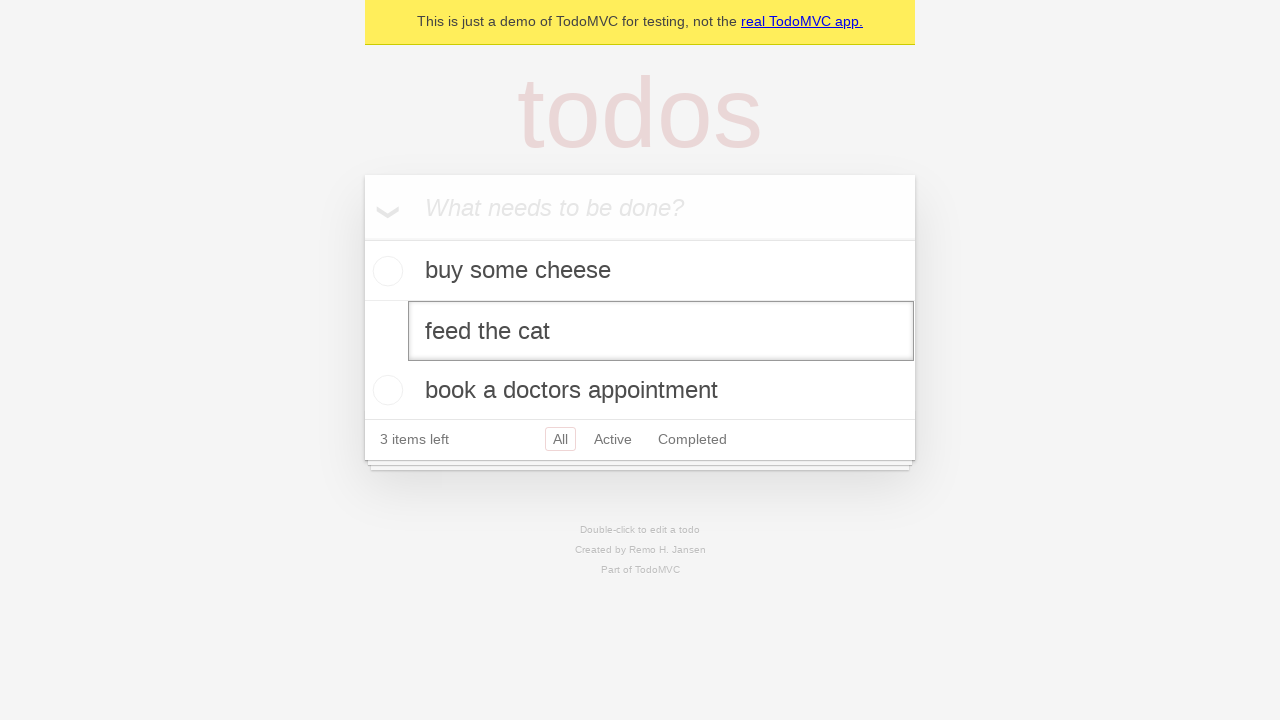

Cleared the text in the edit field on internal:testid=[data-testid="todo-item"s] >> nth=1 >> internal:role=textbox[nam
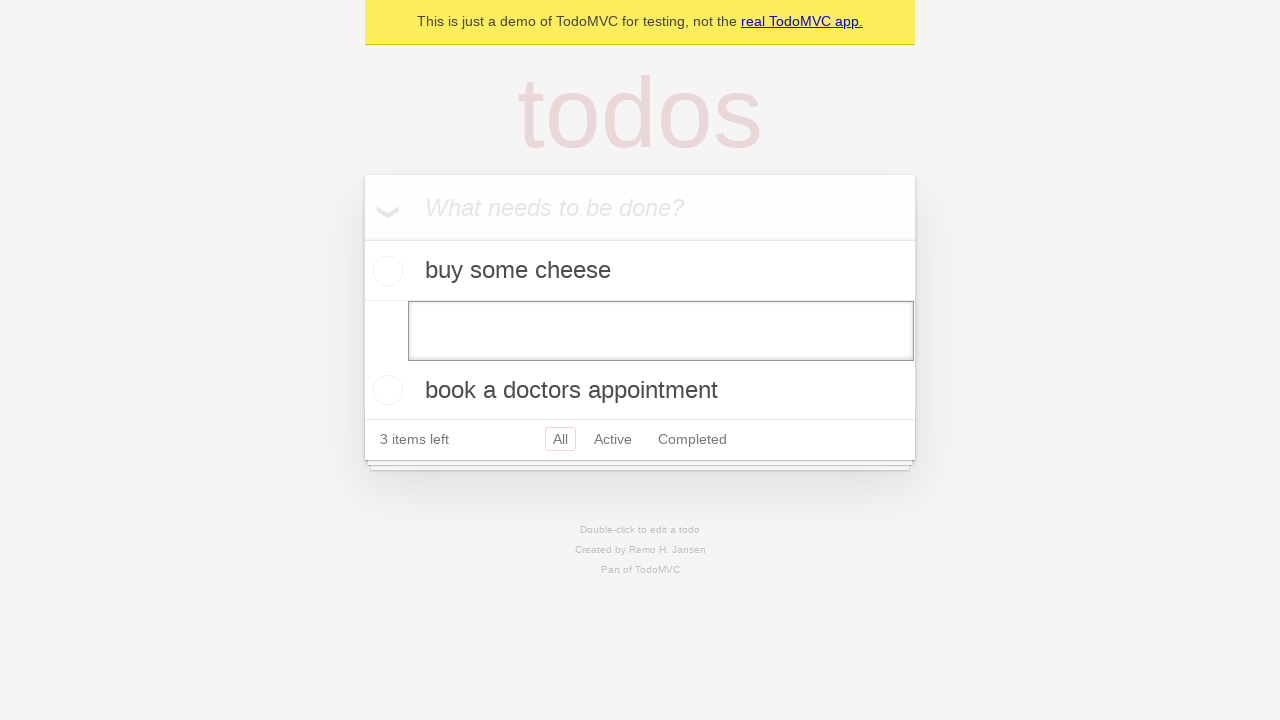

Pressed Enter to confirm deletion of todo item with empty text on internal:testid=[data-testid="todo-item"s] >> nth=1 >> internal:role=textbox[nam
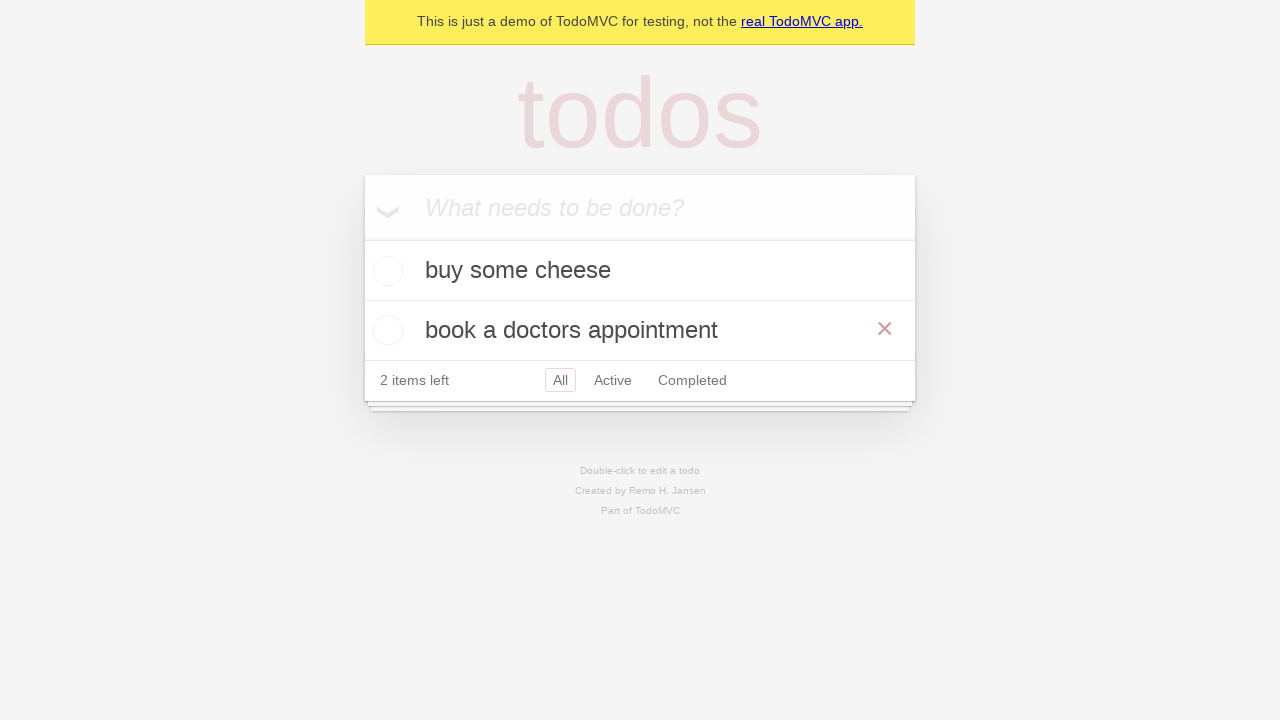

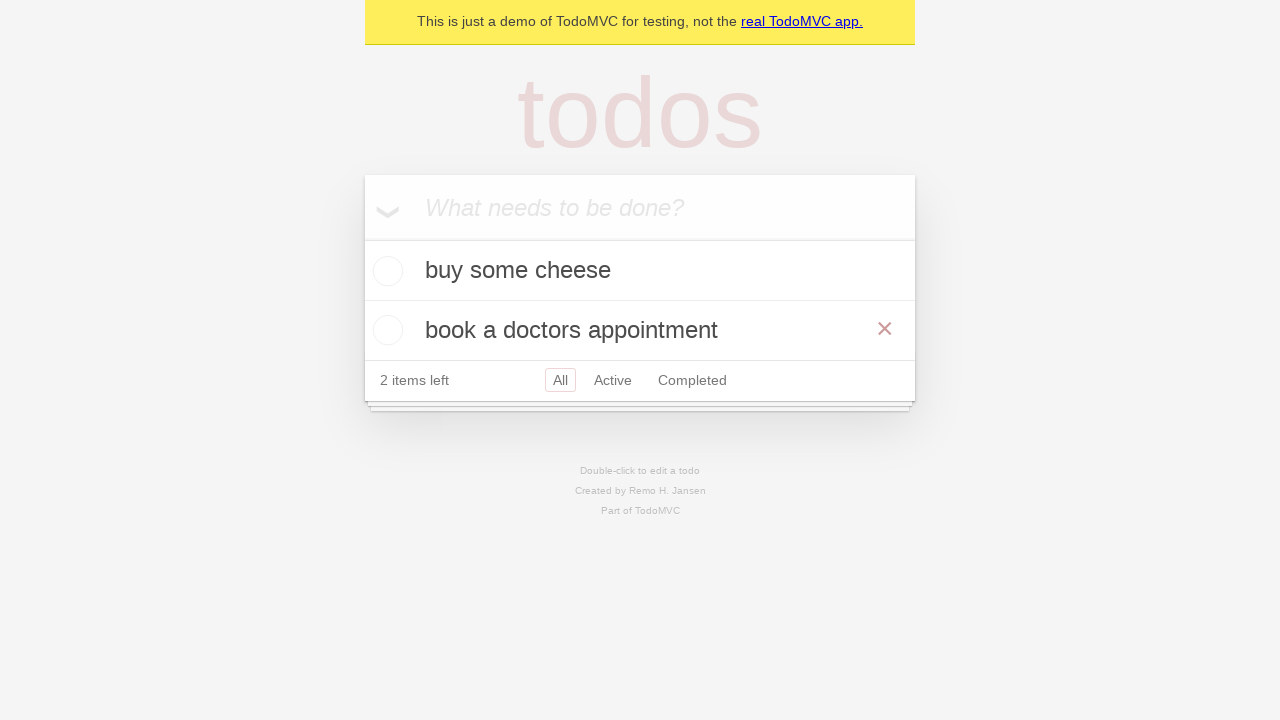